Tests laptop category navigation and verifies that all expected laptop products are displayed in the list

Starting URL: https://www.demoblaze.com/index.html#

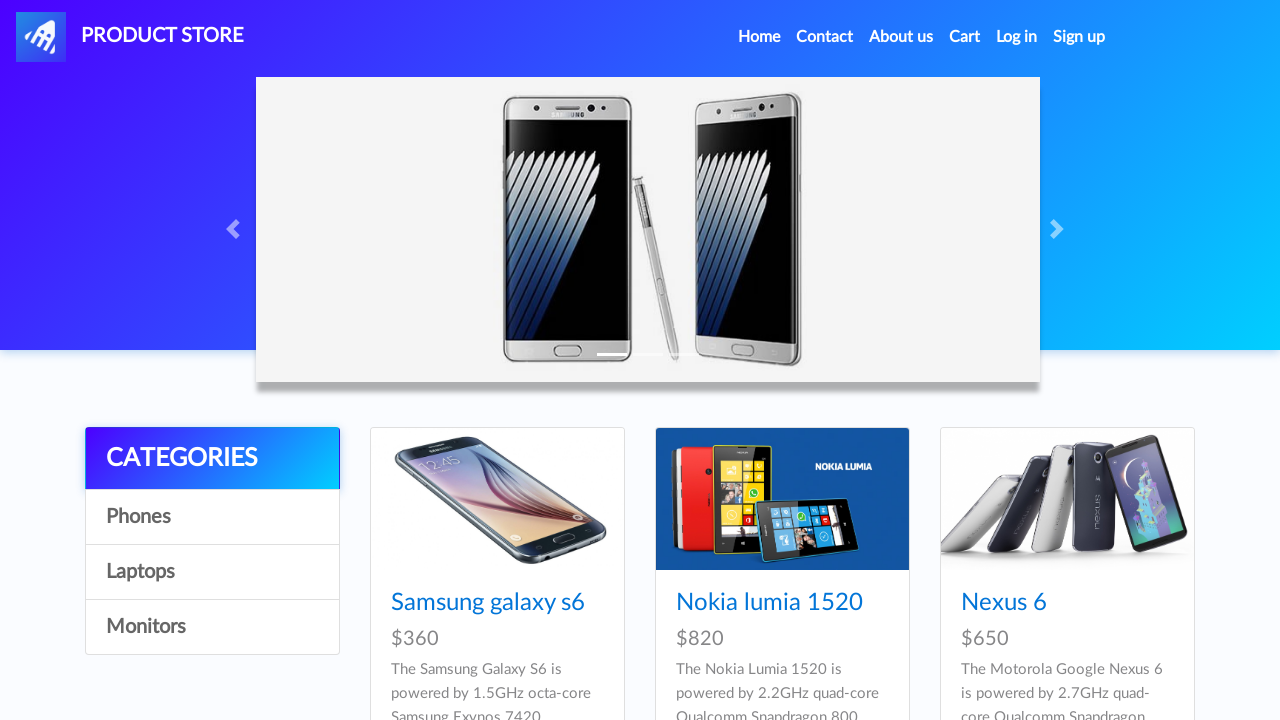

Clicked on Laptops category at (212, 572) on text=Laptops
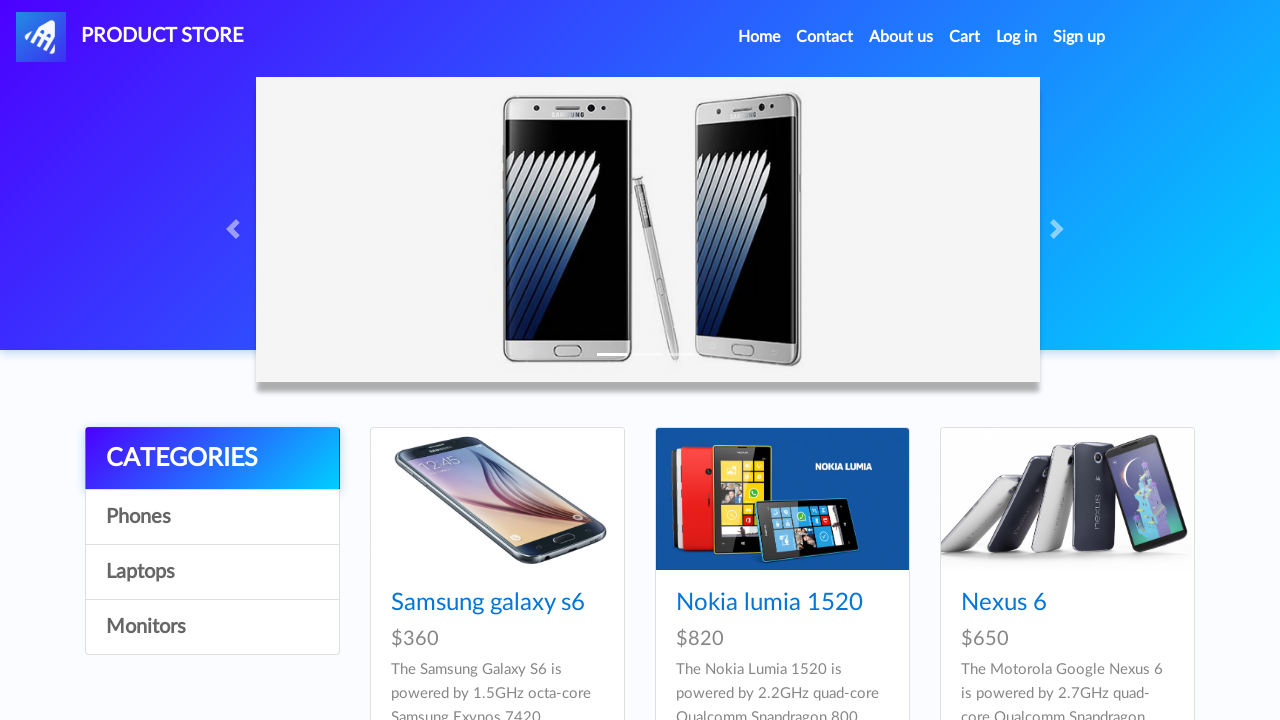

Product cards loaded successfully
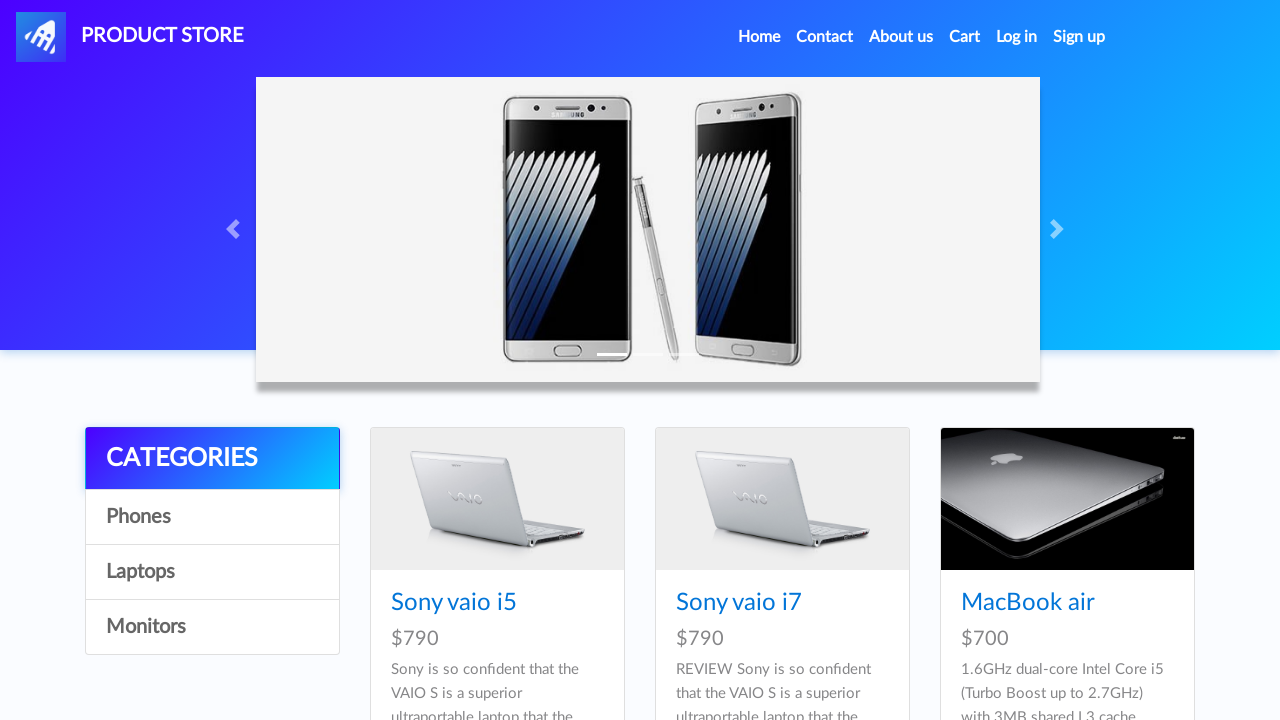

Verified laptop product 'MacBook Pro' is displayed in the list
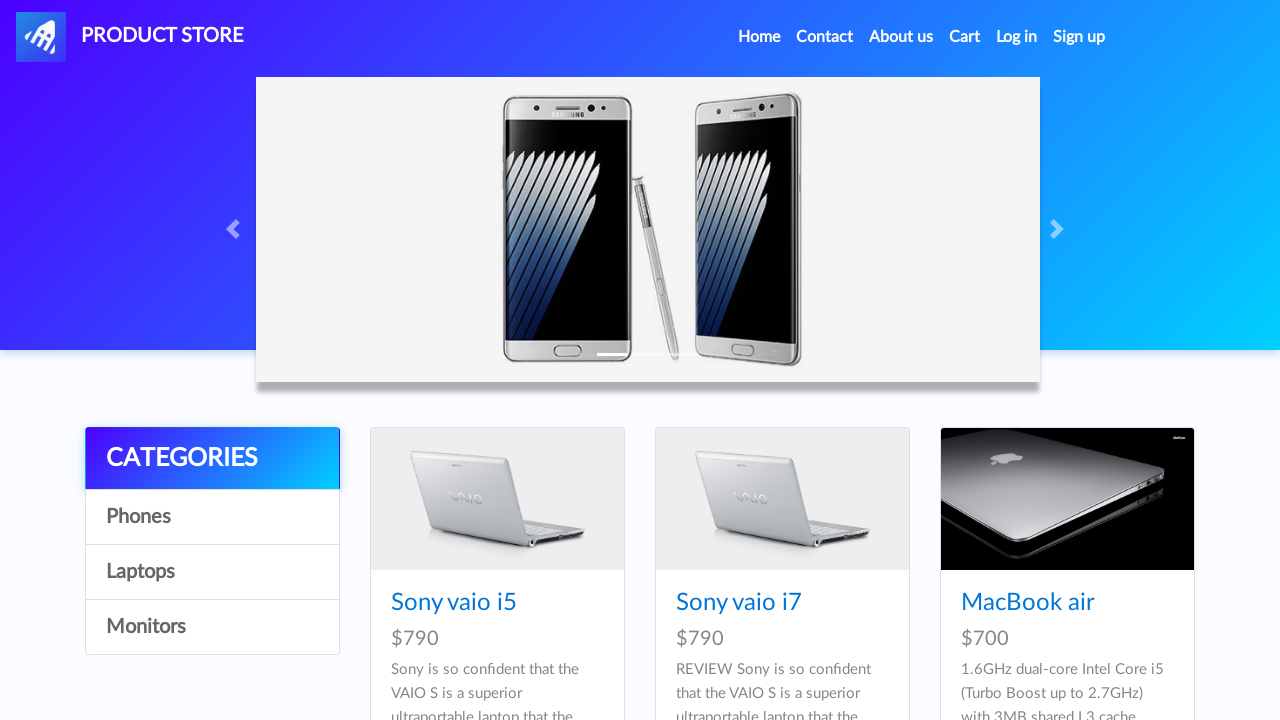

Verified laptop product 'Sony vaio i5' is displayed in the list
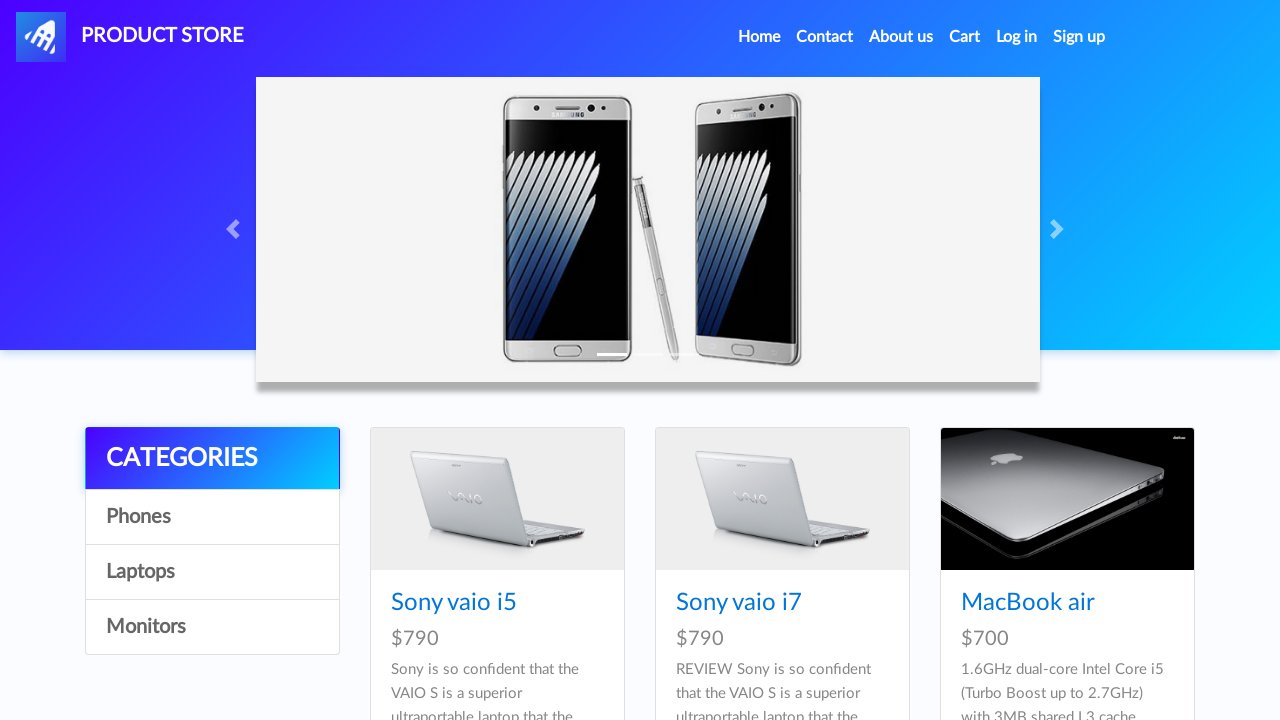

Verified laptop product 'Sony vaio i7' is displayed in the list
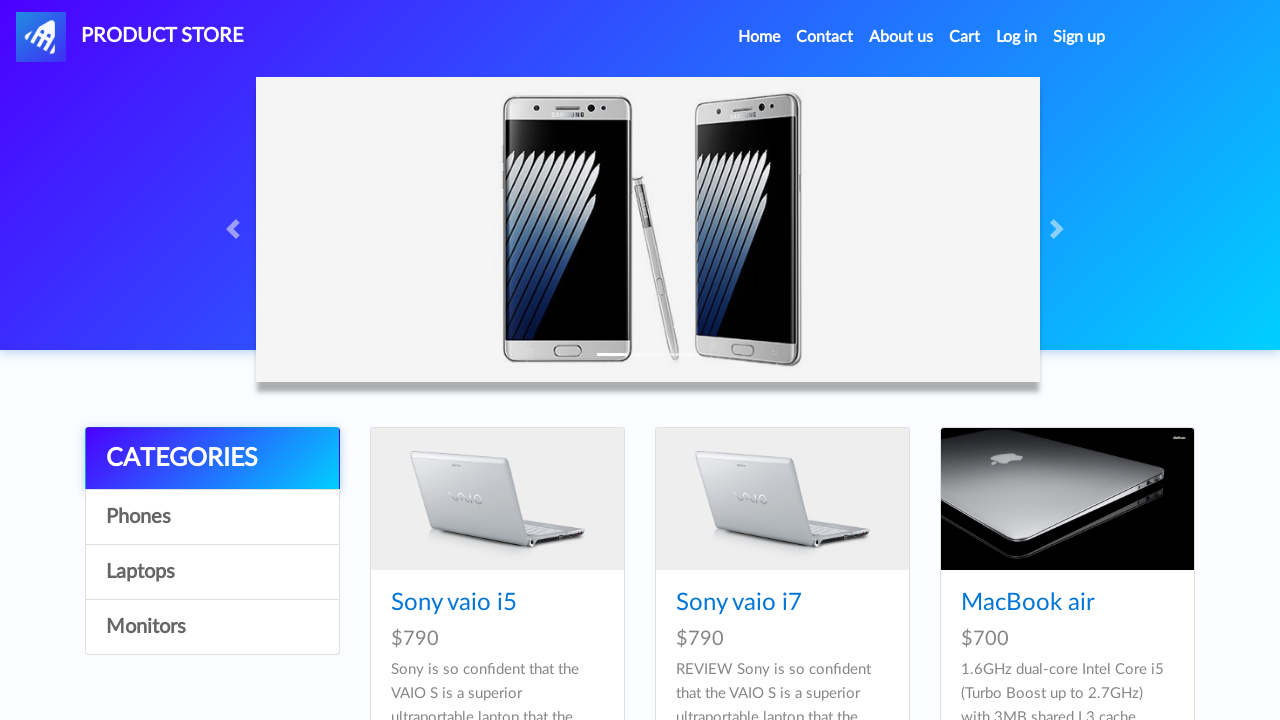

Verified laptop product 'MacBook air' is displayed in the list
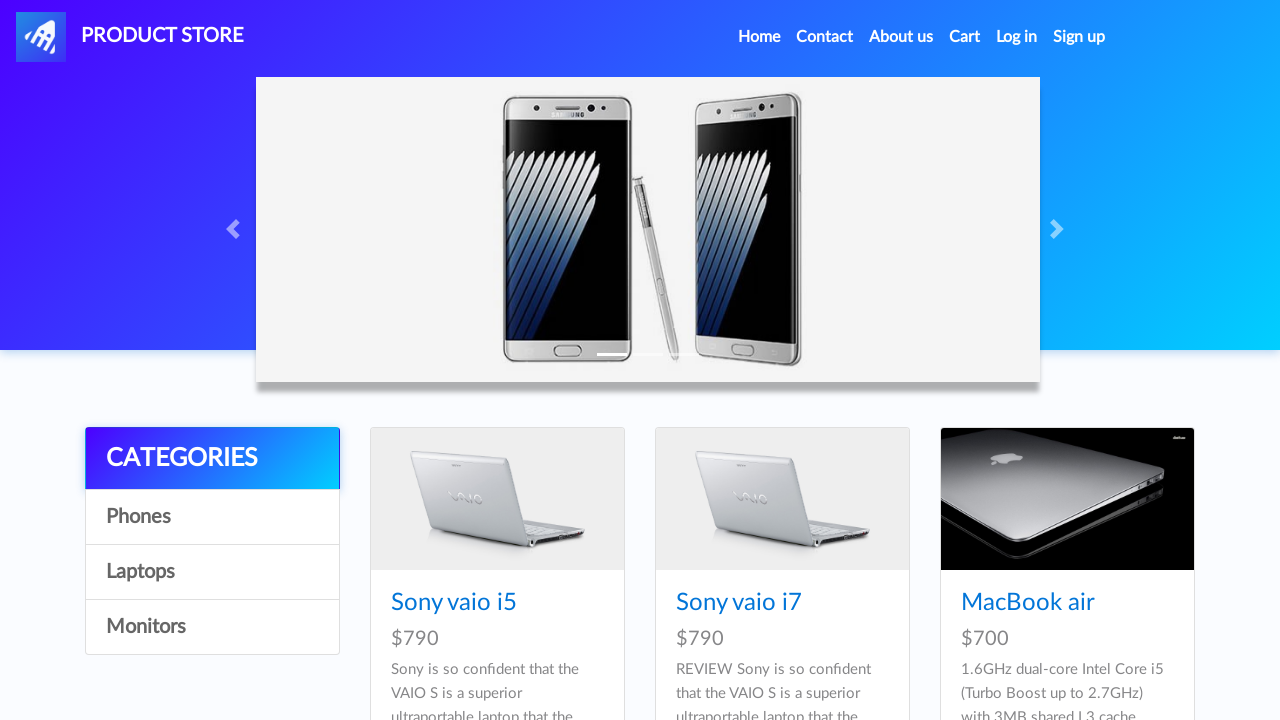

Verified laptop product 'Dell i7 8gb' is displayed in the list
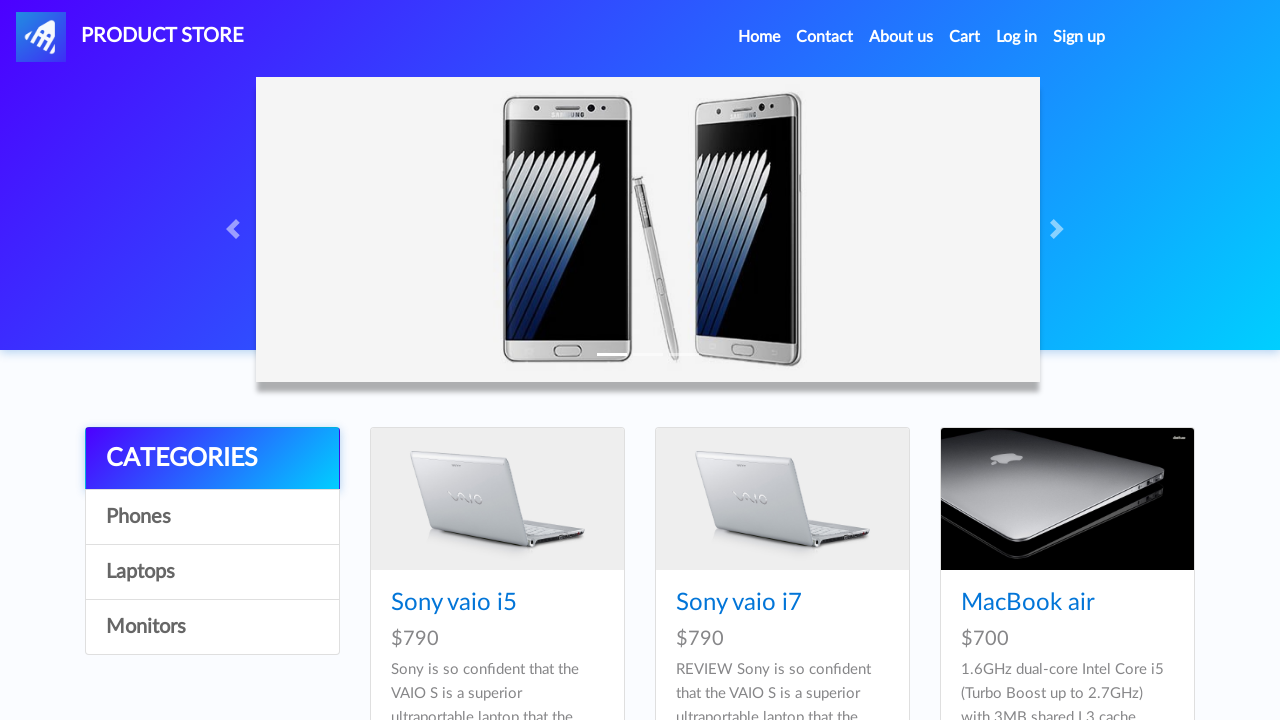

Verified laptop product '2017 Dell 15.6 Inch' is displayed in the list
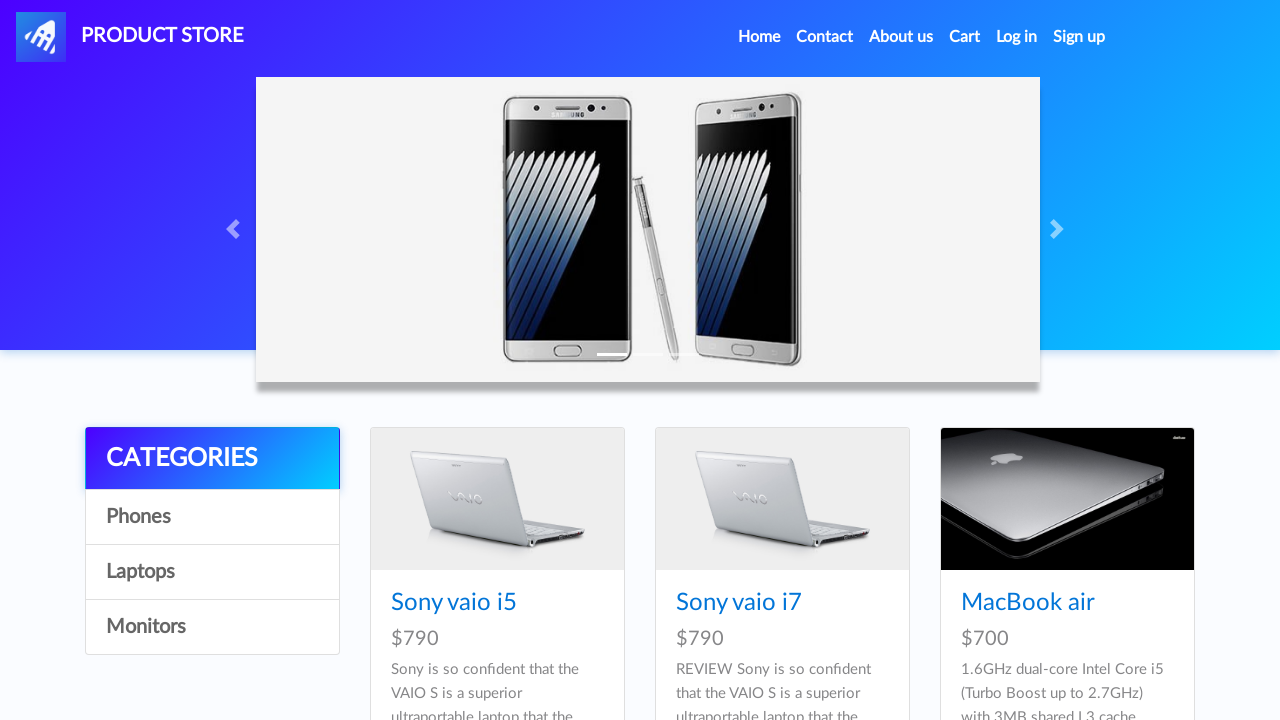

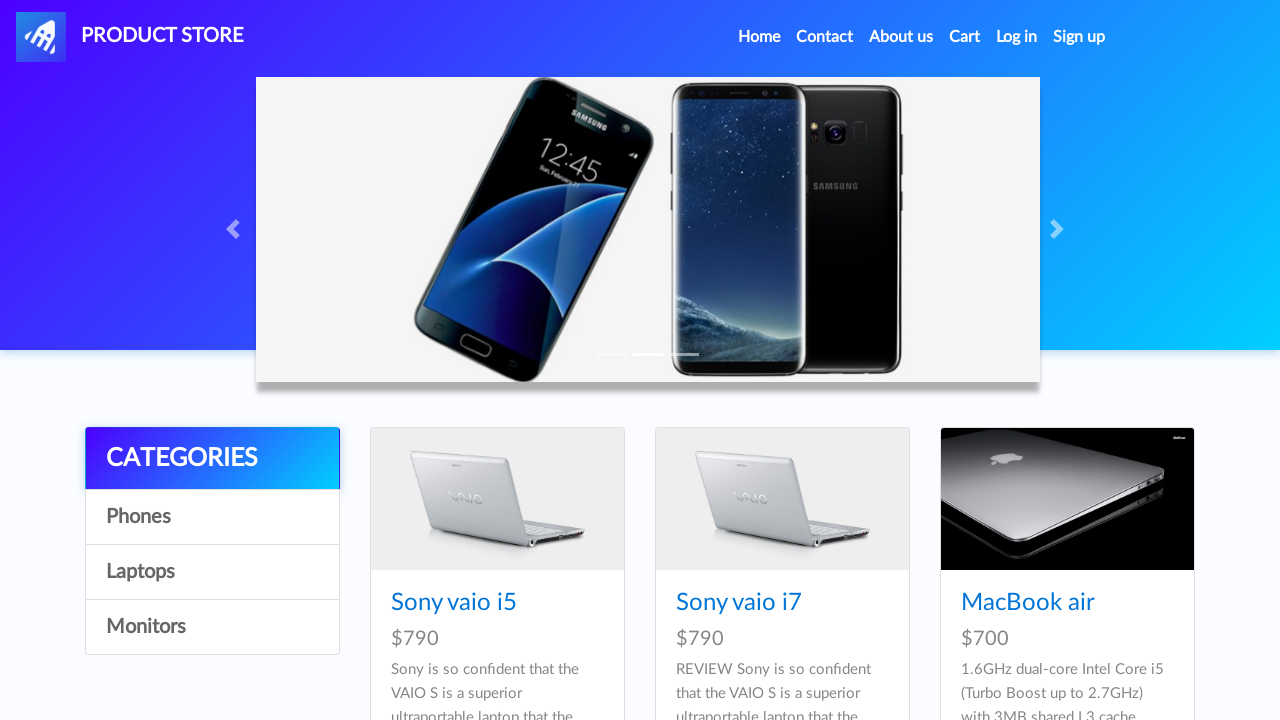